Navigates to the Applitools demo page and clicks the login button to proceed to the app window. This is a public demo site that doesn't require actual authentication credentials.

Starting URL: https://demo.applitools.com

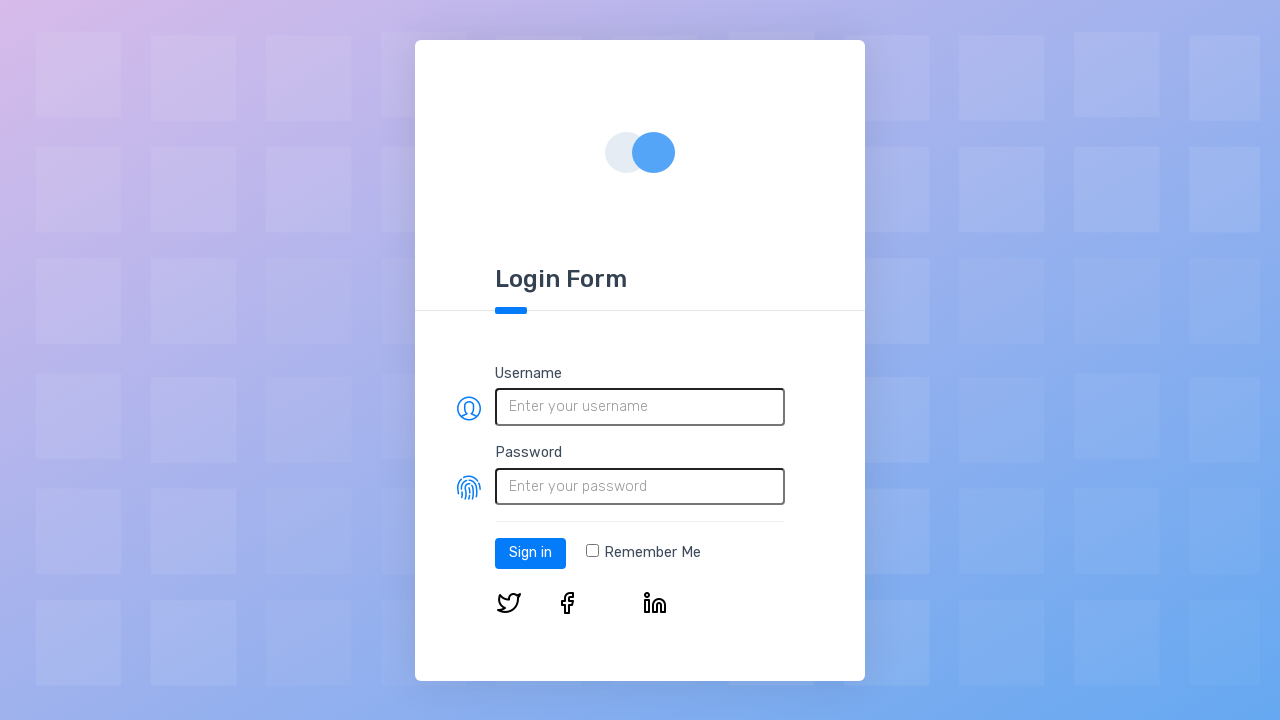

Login button element loaded on Applitools demo page
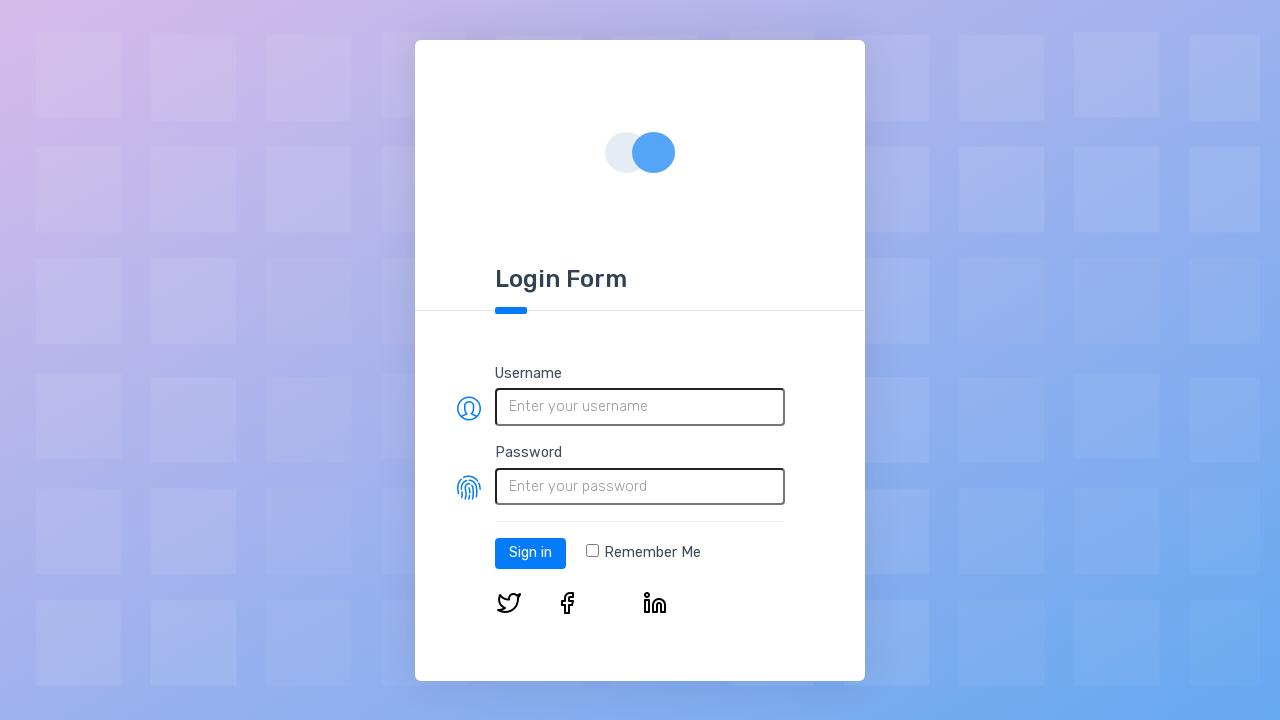

Clicked login button to proceed to app window at (530, 553) on #log-in
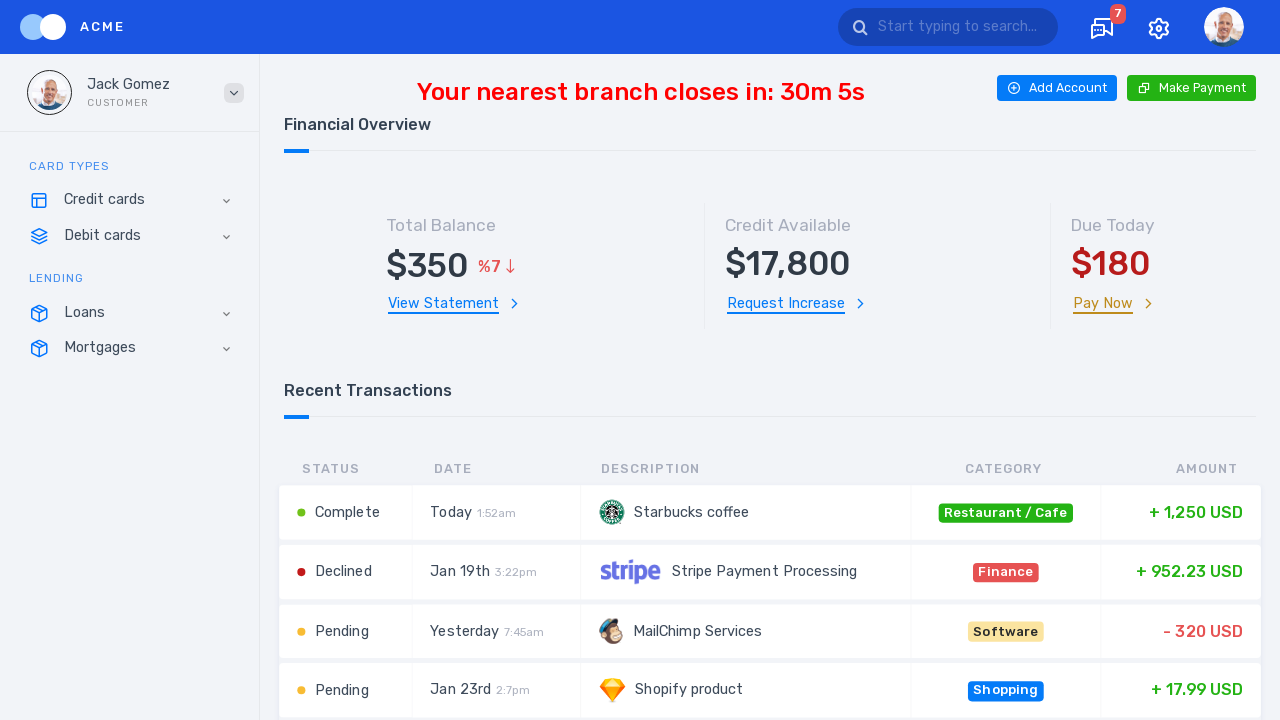

App window loaded after login
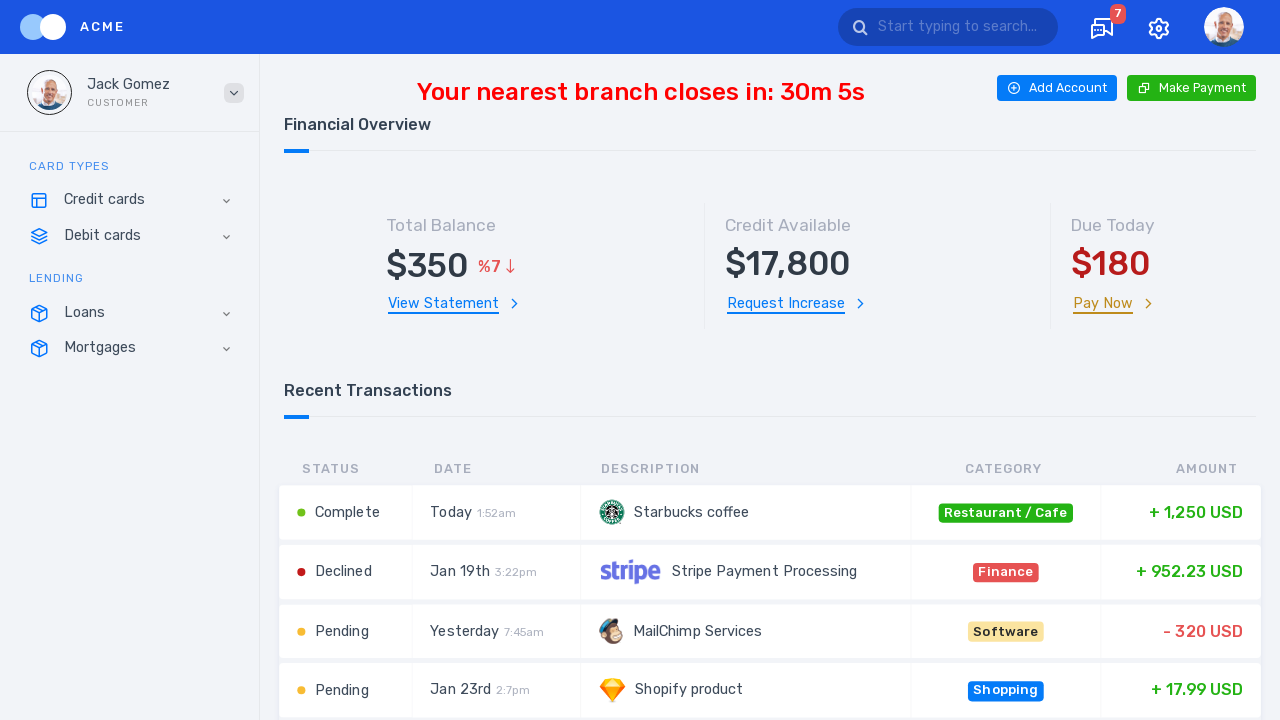

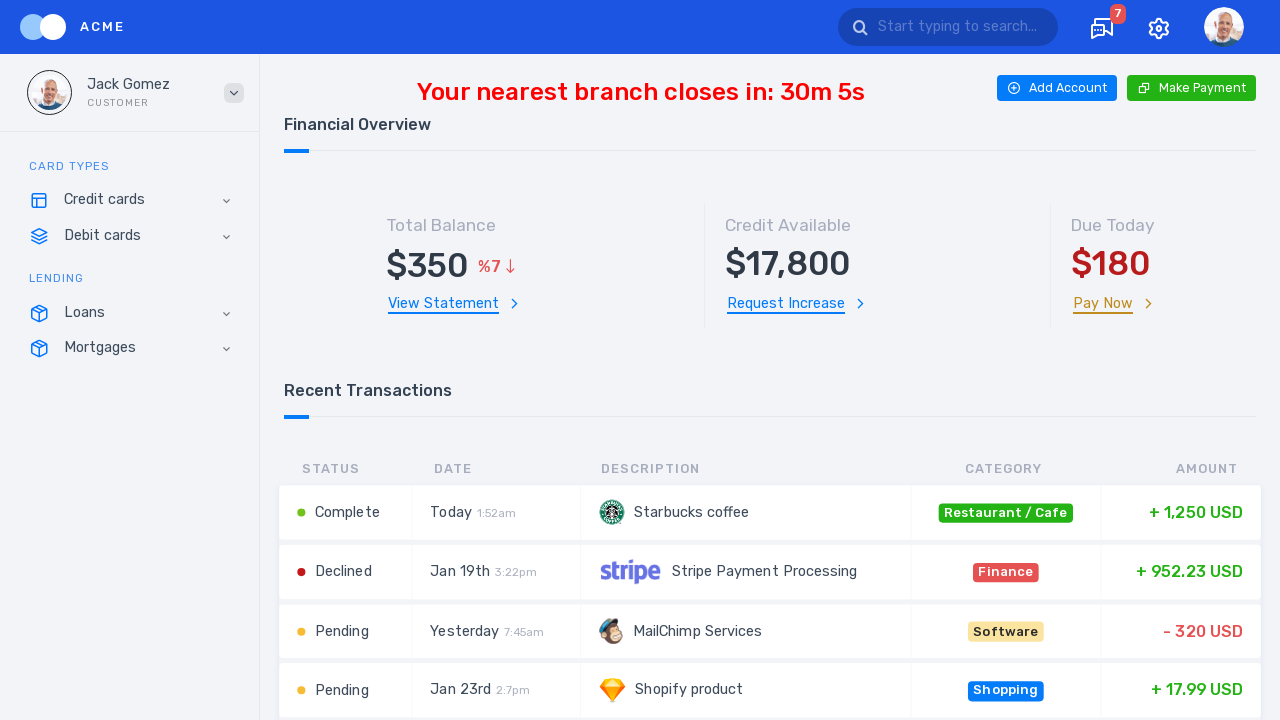